Tests auto-suggestive dropdown functionality by typing "ind" and selecting "India" from the suggested options

Starting URL: https://rahulshettyacademy.com/dropdownsPractise/

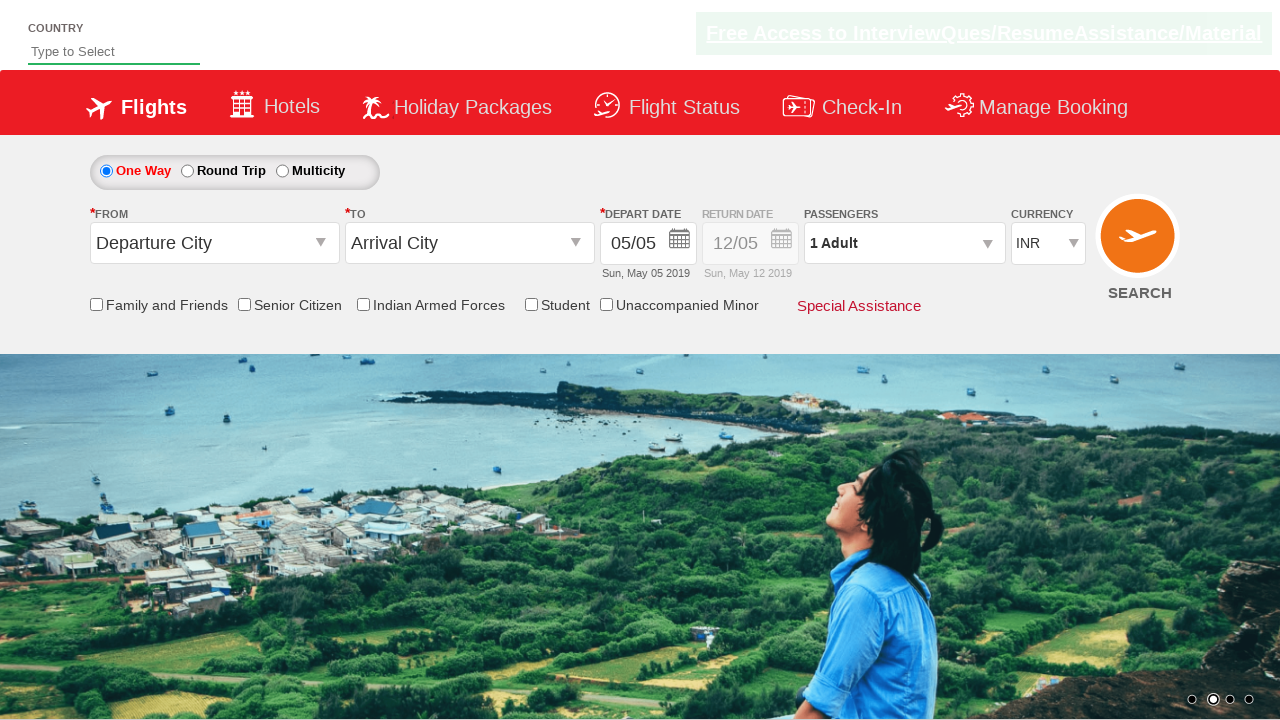

Typed 'ind' in the auto-suggest field on #autosuggest
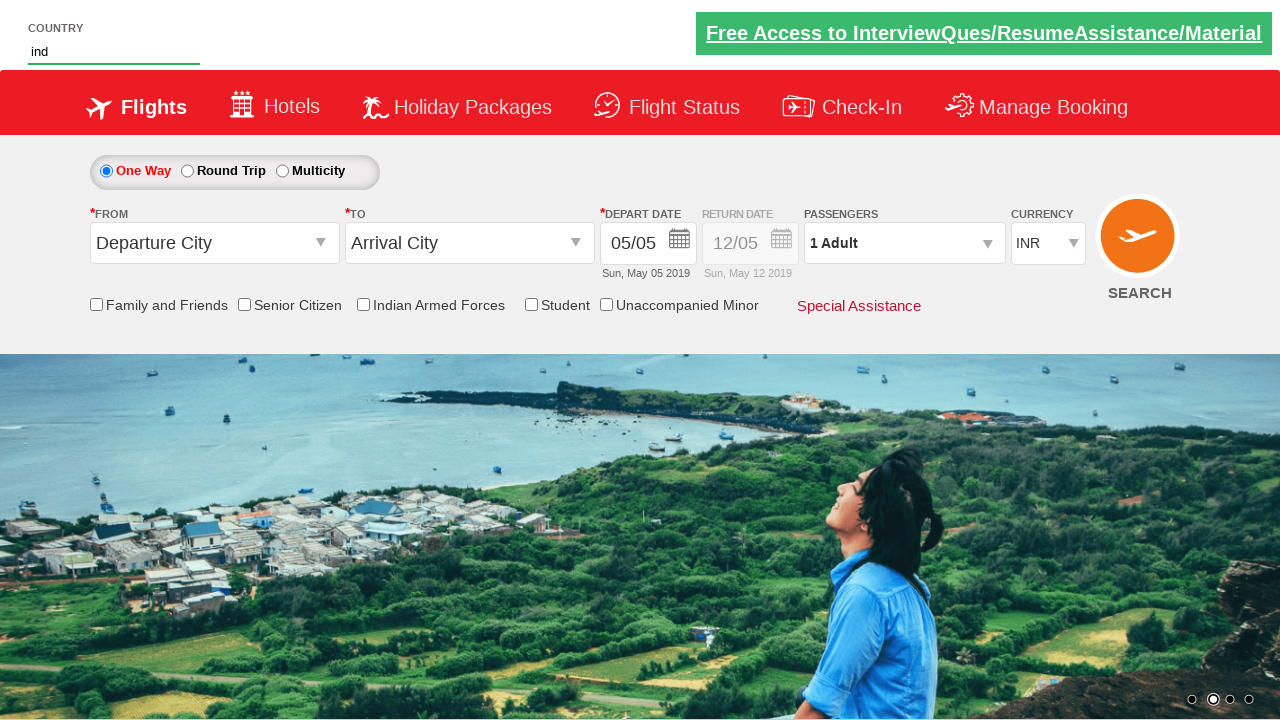

Auto-suggestive dropdown appeared with suggestions
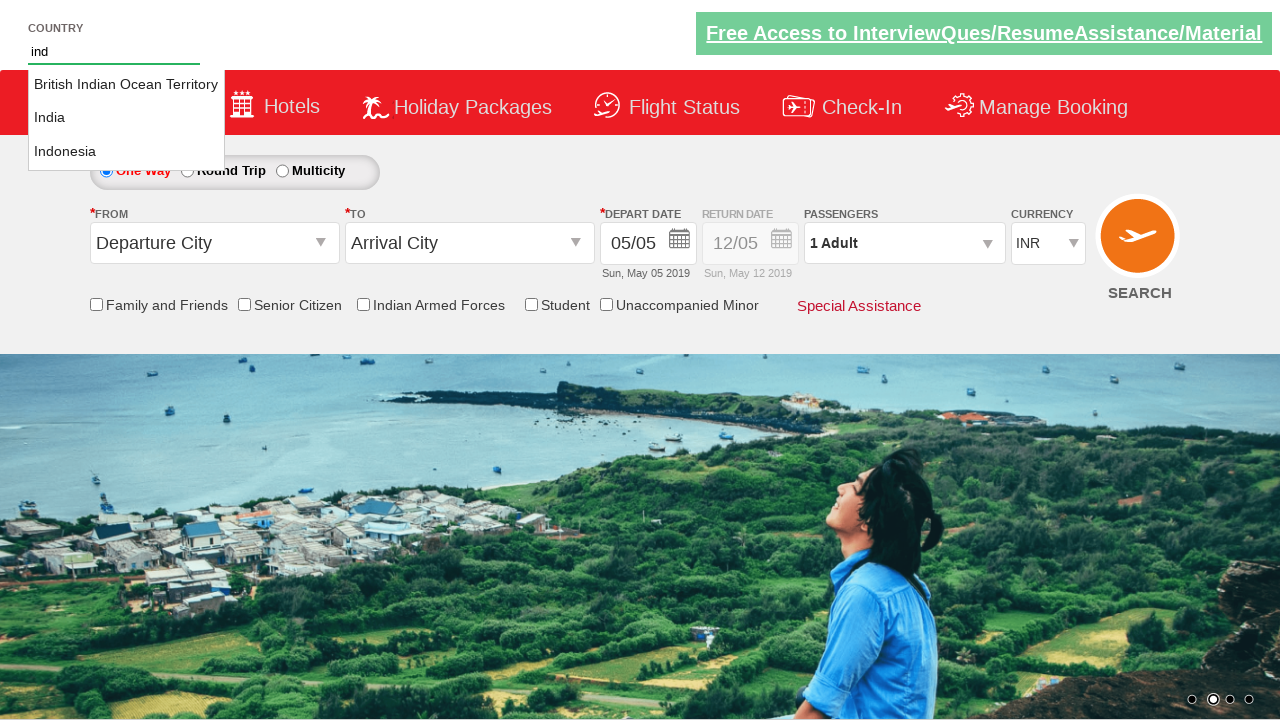

Retrieved all available suggestion options from dropdown
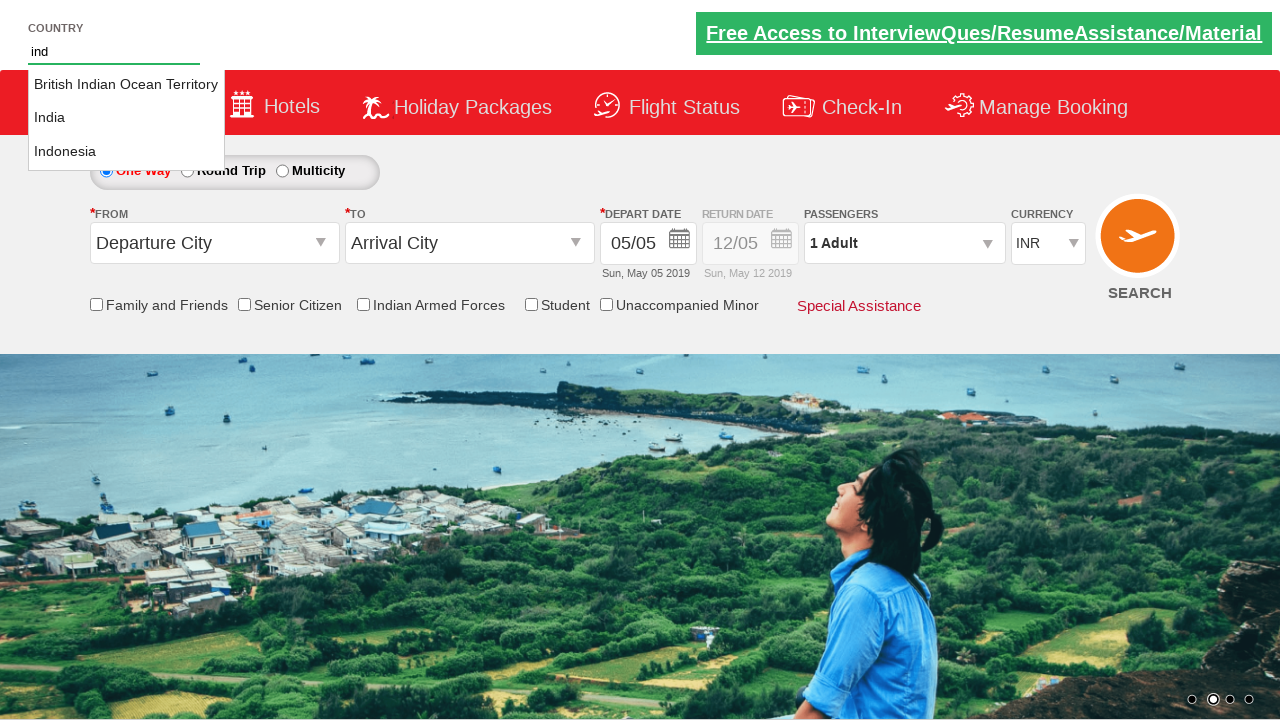

Selected 'India' from the auto-suggestive dropdown at (126, 118) on li.ui-menu-item a >> nth=1
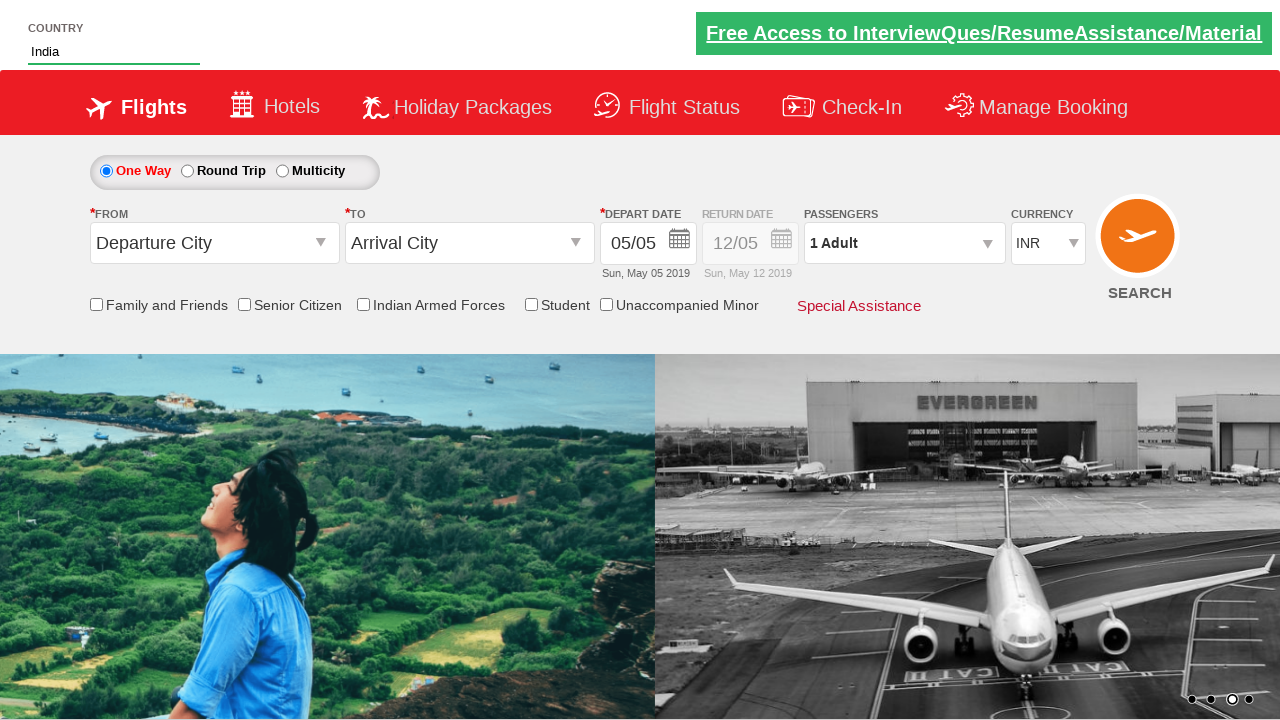

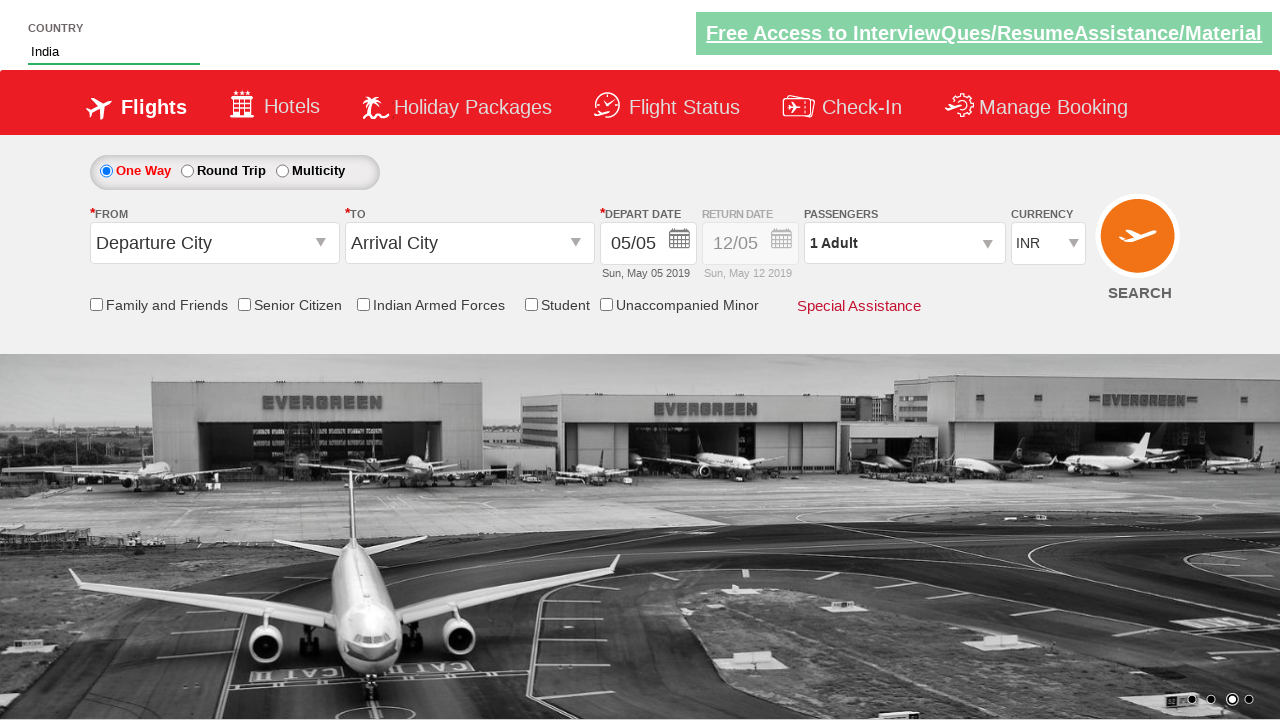